Tests mobile navigation responsiveness with mobile viewport

Starting URL: https://ts-policy-watcher.vercel.app

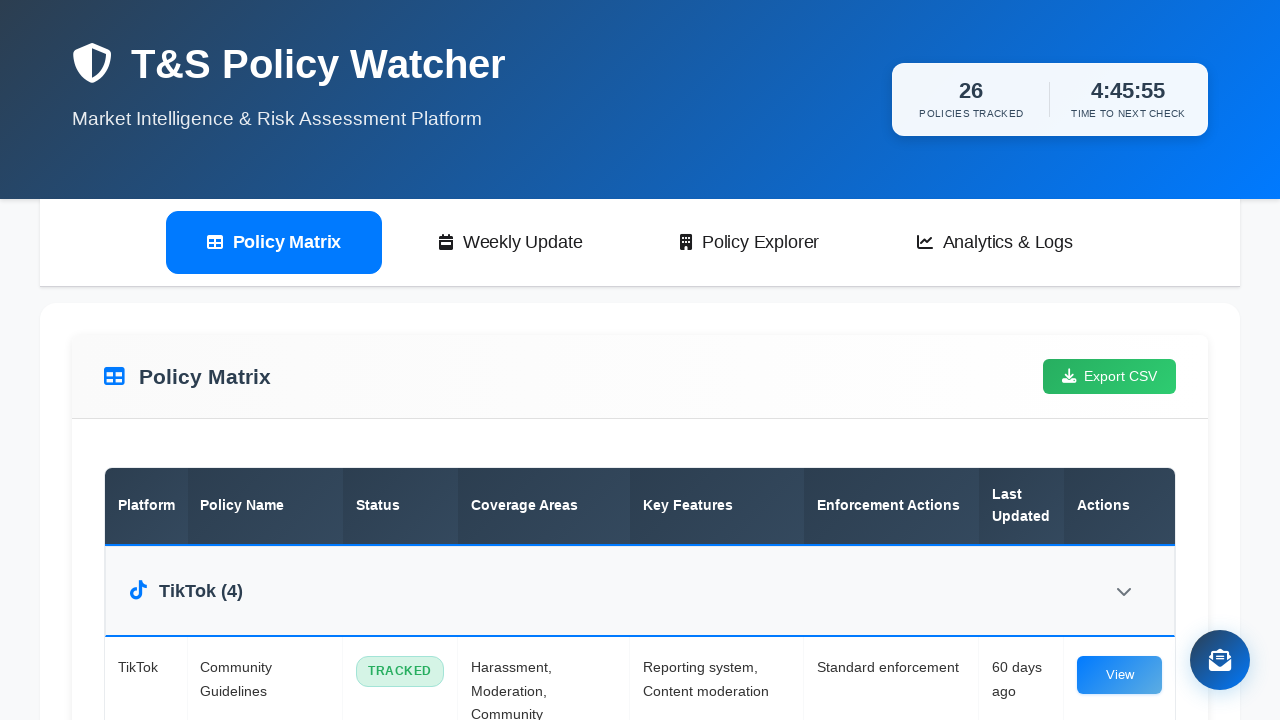

Set mobile viewport to 375x812 pixels
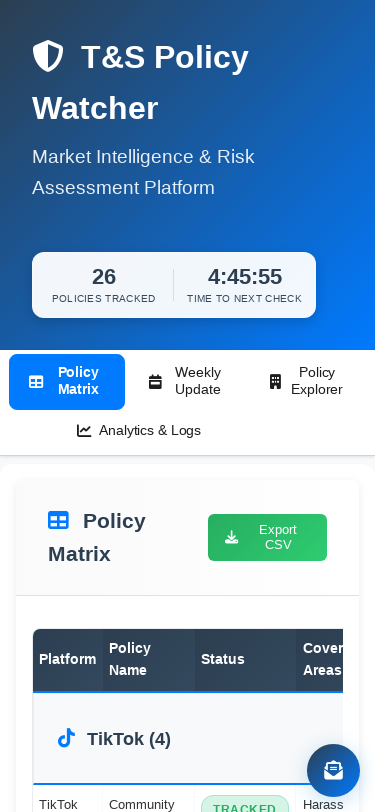

Disabled animations and transitions for faster testing
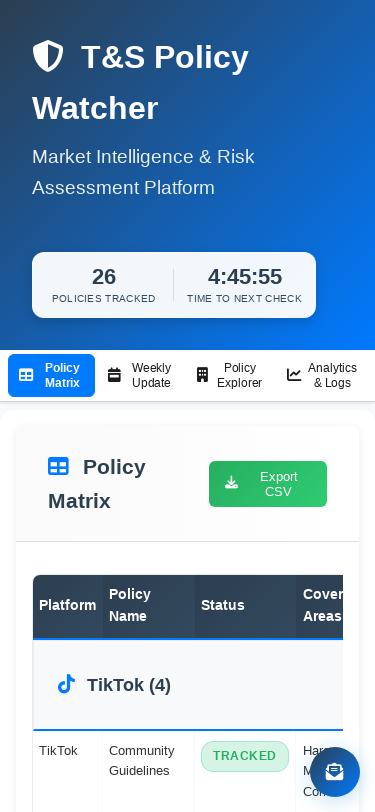

Navigation menu loaded successfully
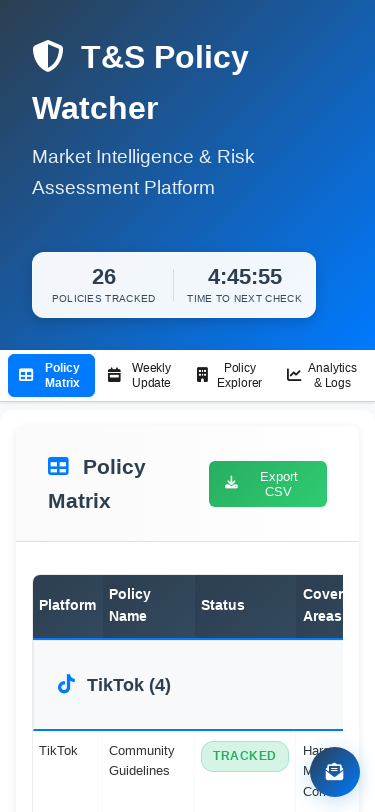

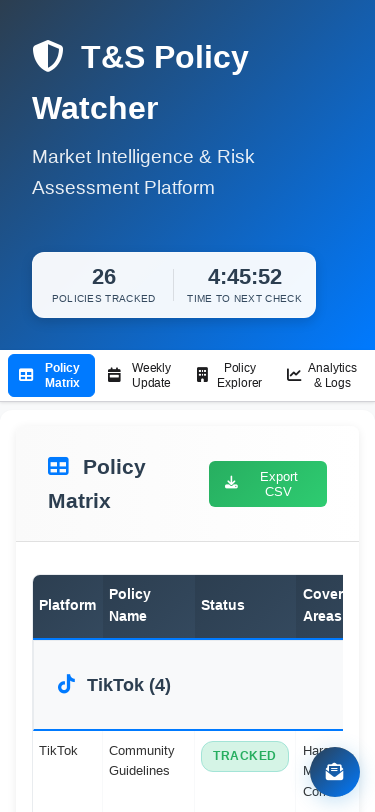